Tests clicking a button with a dynamic ID on a UI testing playground page. The test waits for the button to be clickable and then clicks it.

Starting URL: http://uitestingplayground.com/dynamicid

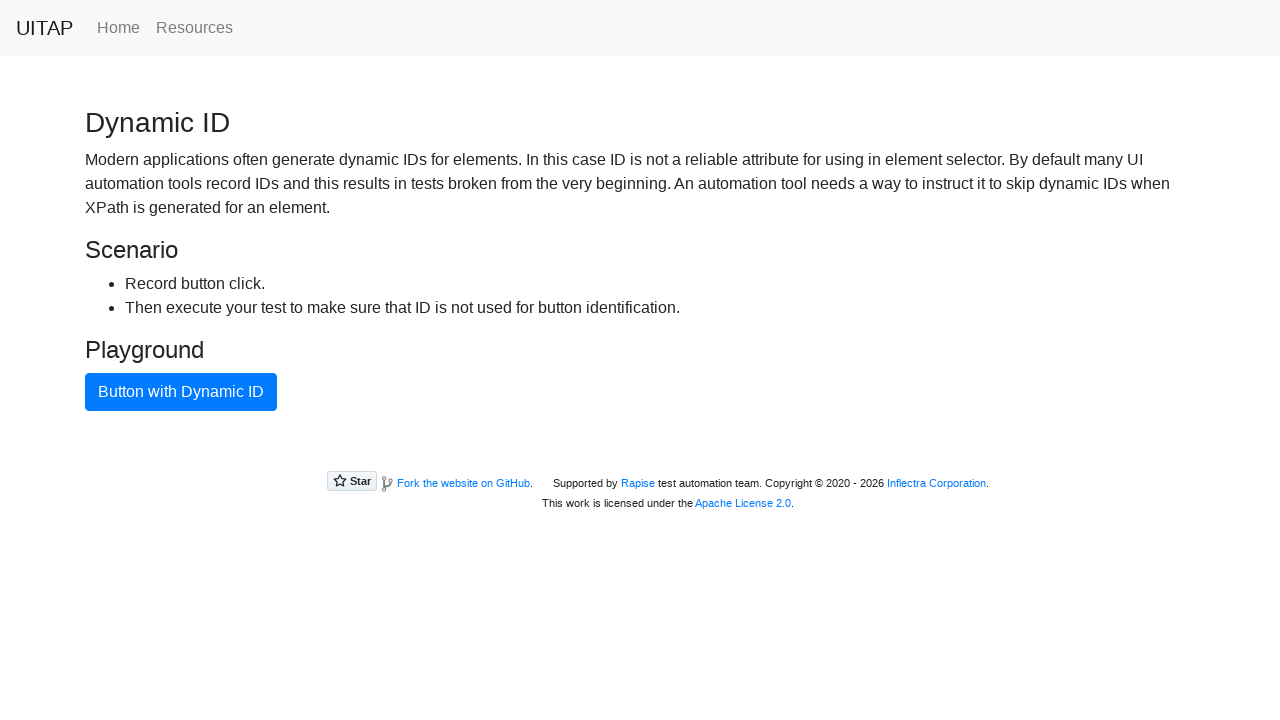

Waited for blue primary button with dynamic ID to become visible
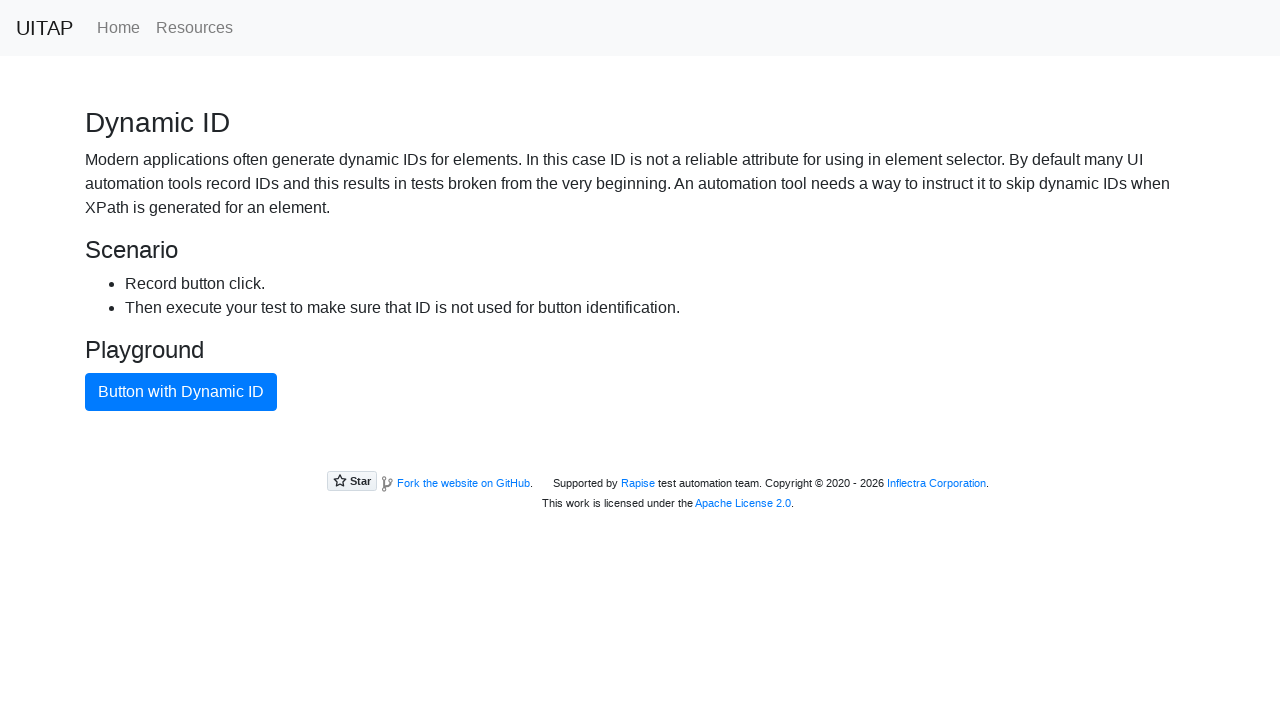

Clicked the blue primary button with dynamic ID at (181, 392) on button.btn-primary
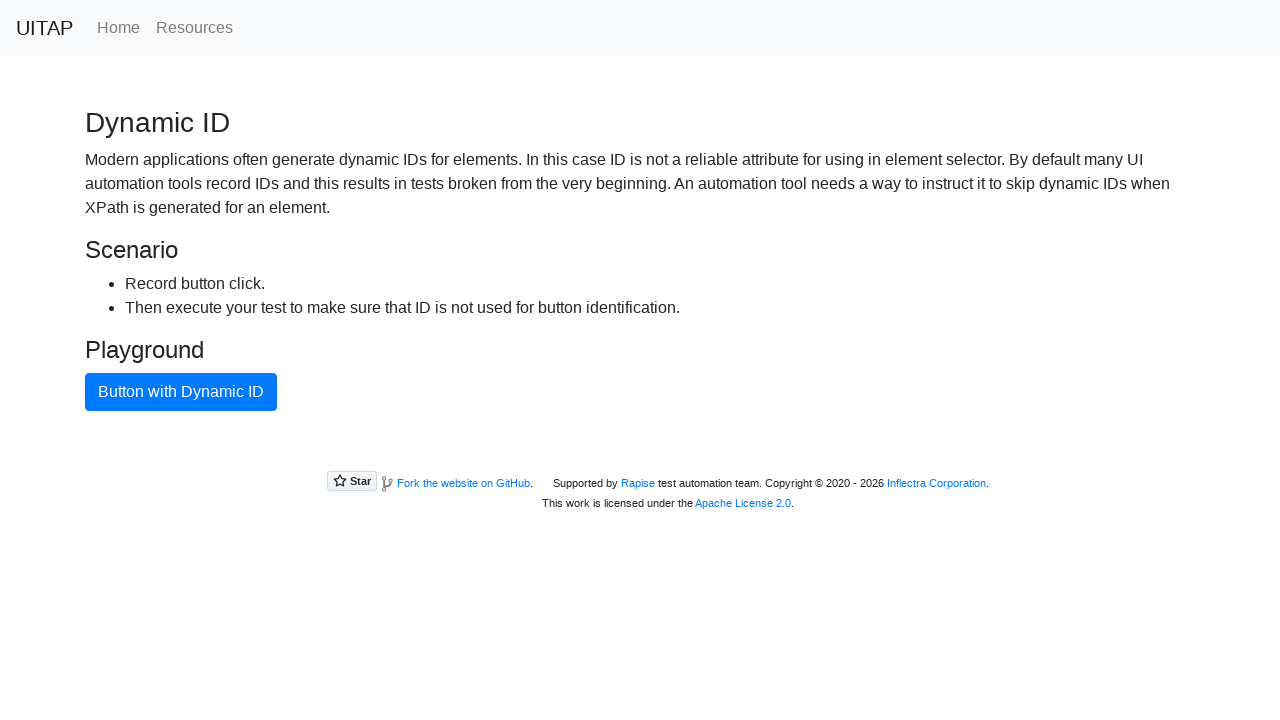

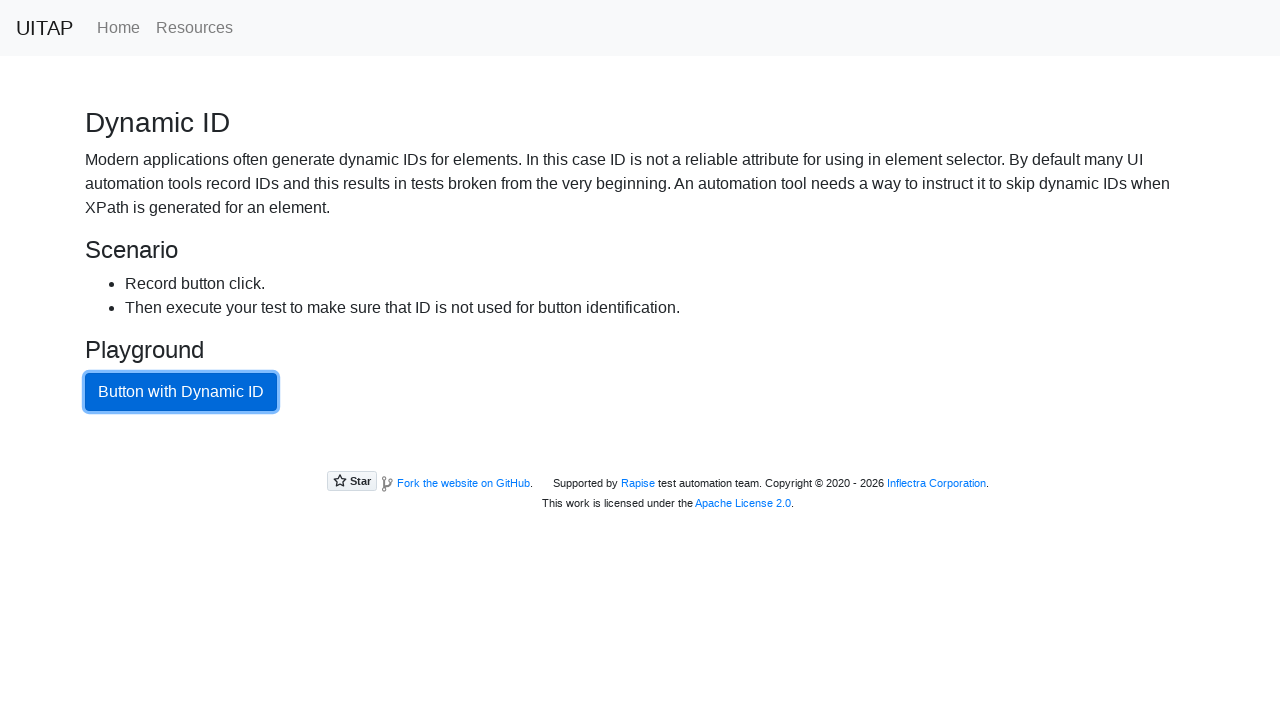